Tests input field location by CSS selector with special character in name attribute

Starting URL: http://sahitest.com/demo/formTest.htm

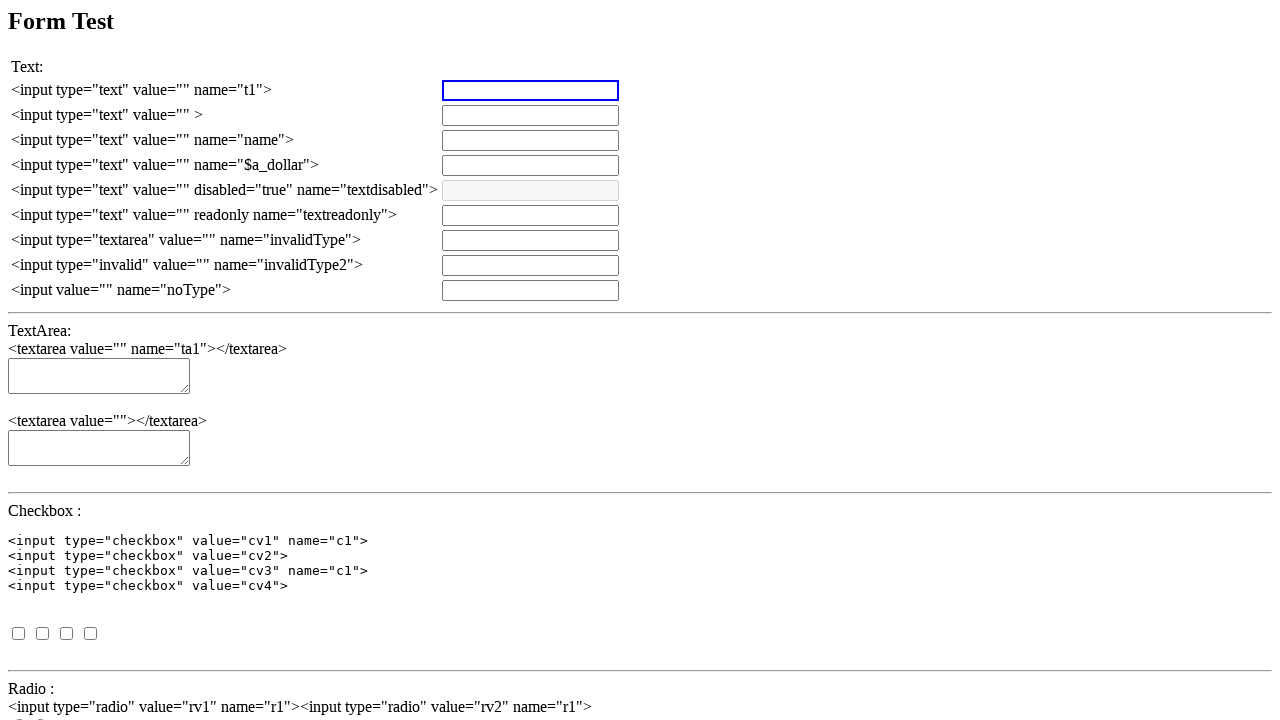

Set up dialog handler to accept alert popups
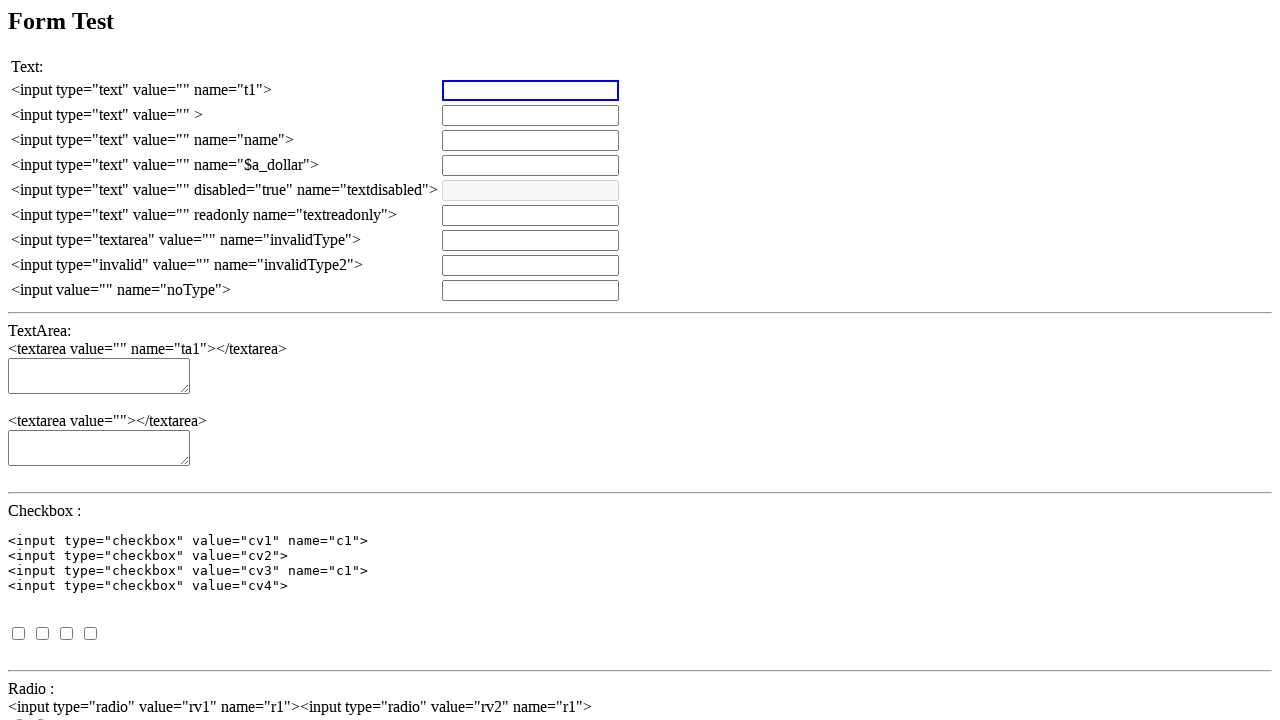

Cleared input field with special character '$a_dollar' in name attribute on input[name='$a_dollar']
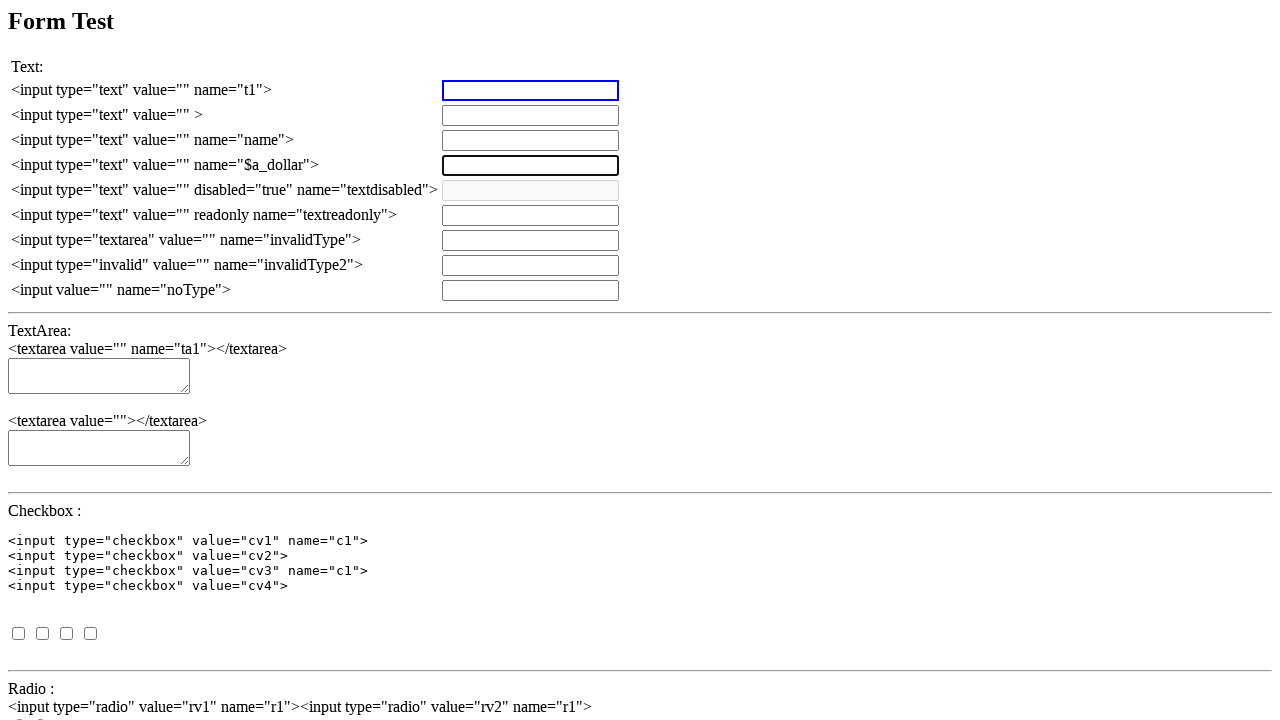

Filled input field with special character '$a_dollar' in name attribute with test text '测试输入' on input[name='$a_dollar']
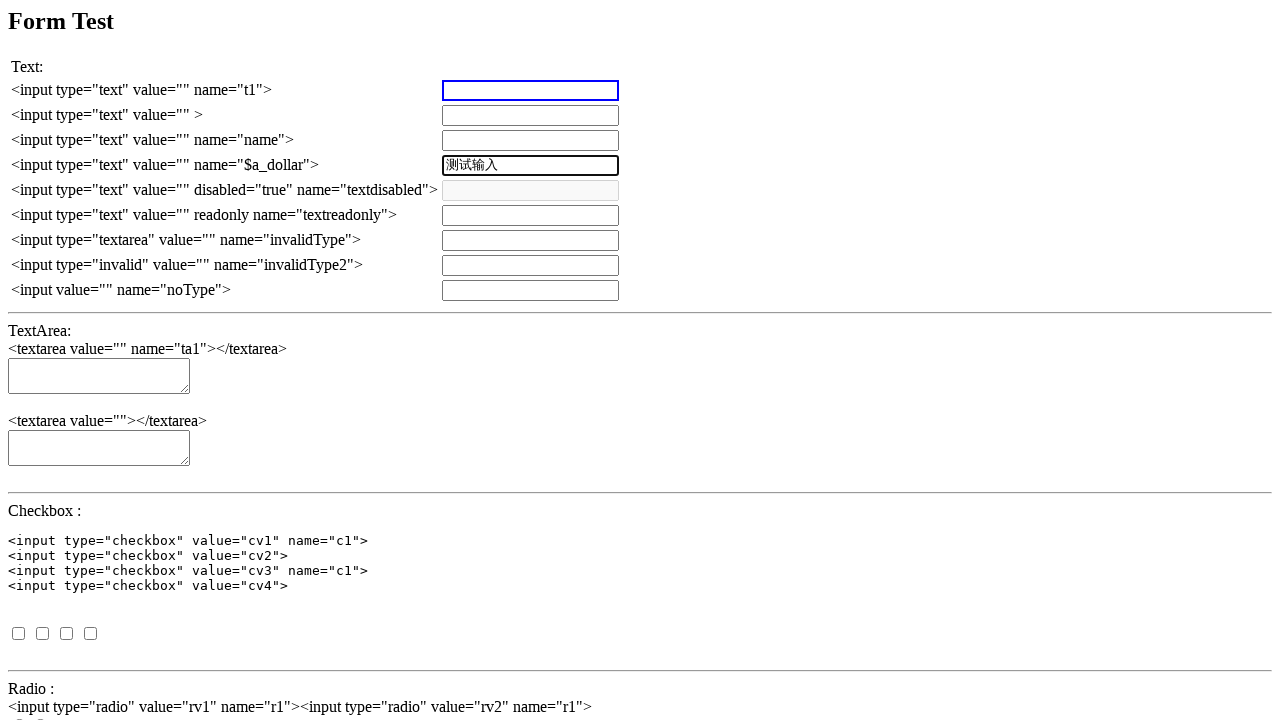

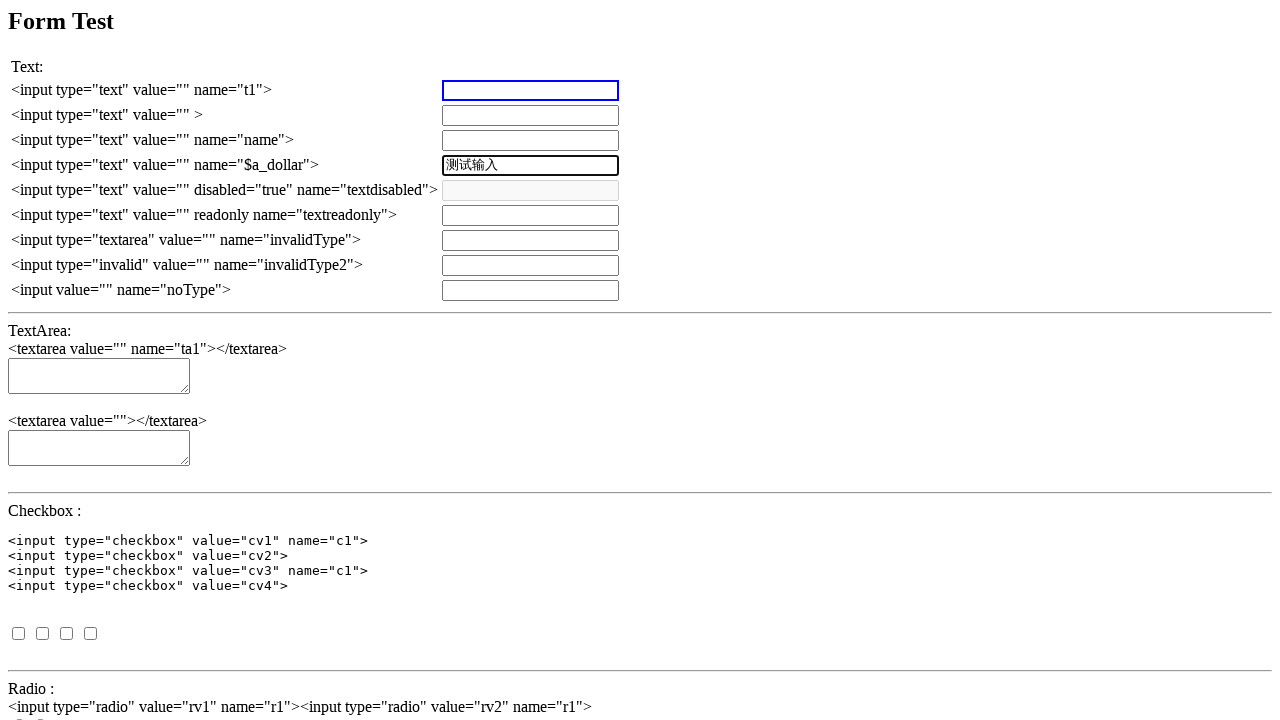